Tests filtering to display only active (non-completed) todo items

Starting URL: https://demo.playwright.dev/todomvc

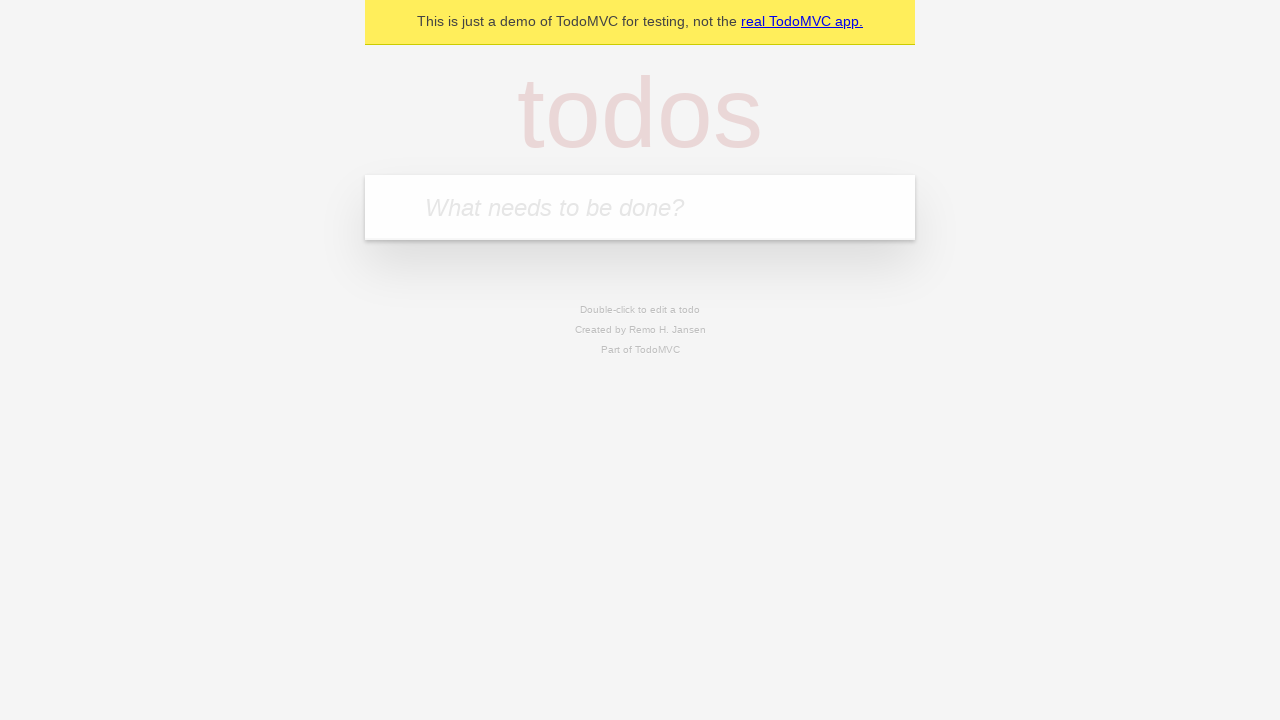

Filled todo input with 'buy some cheese' on internal:attr=[placeholder="What needs to be done?"i]
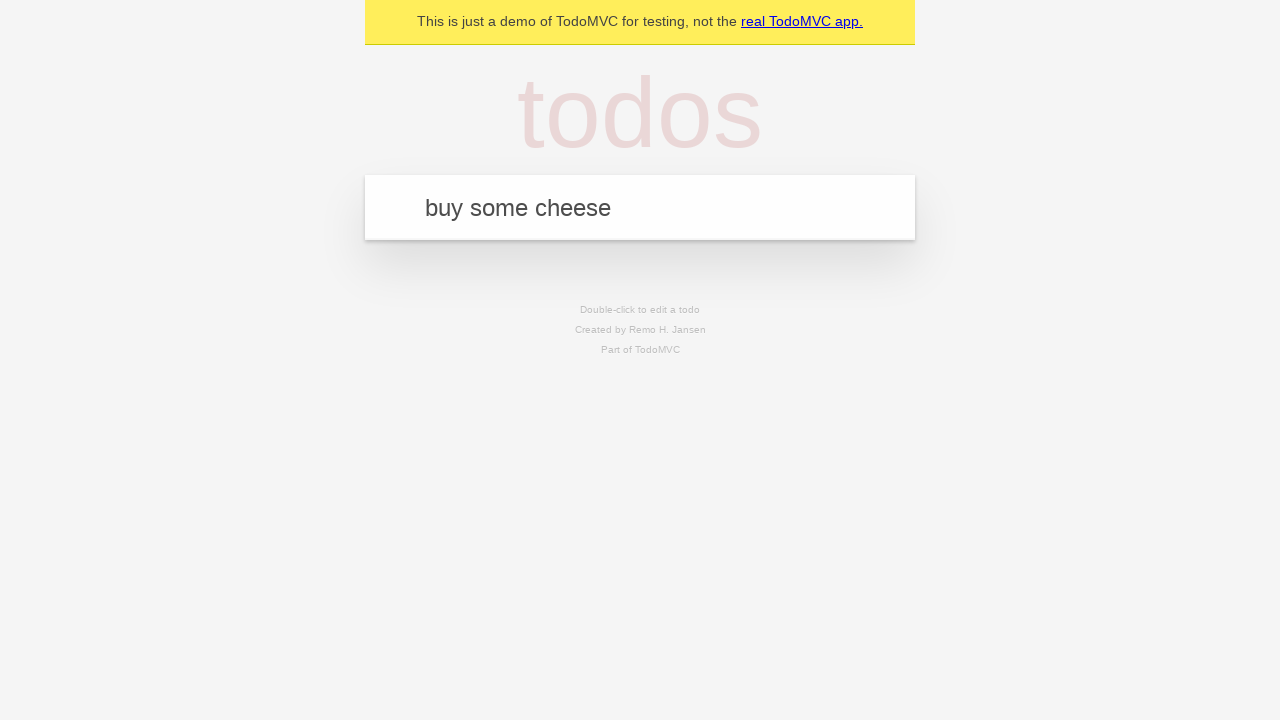

Pressed Enter to create first todo item on internal:attr=[placeholder="What needs to be done?"i]
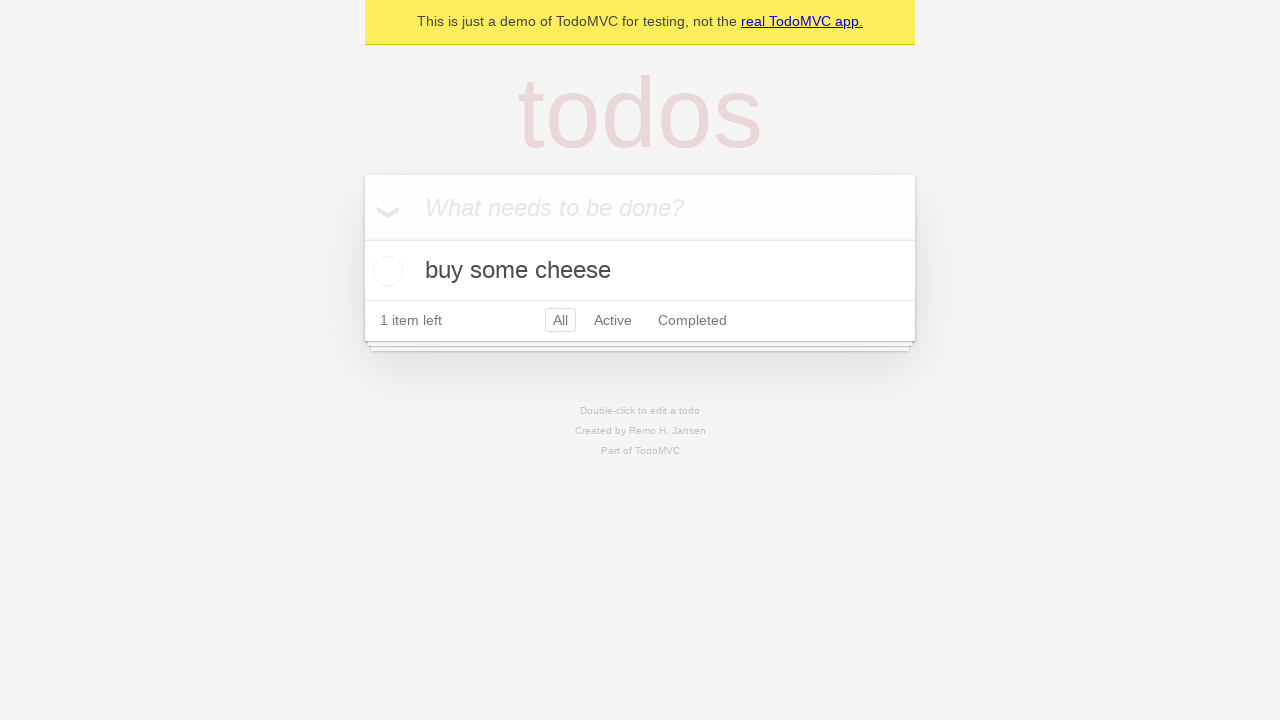

Filled todo input with 'feed the cat' on internal:attr=[placeholder="What needs to be done?"i]
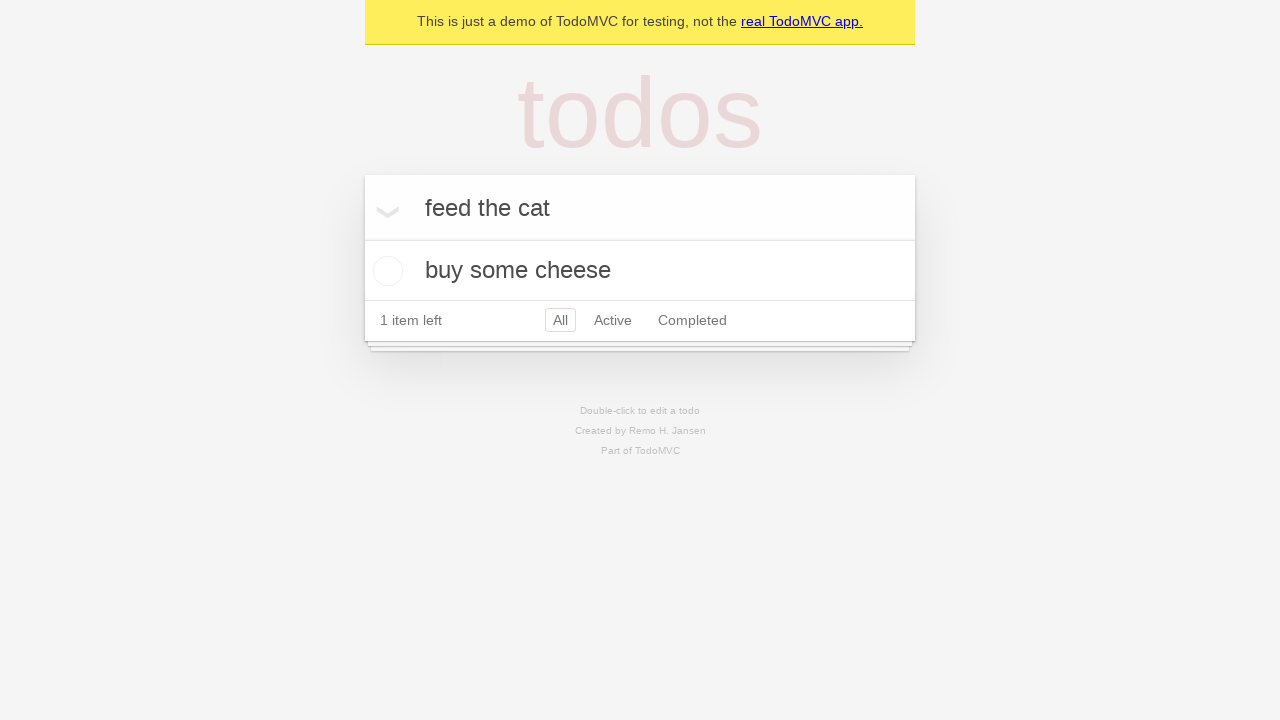

Pressed Enter to create second todo item on internal:attr=[placeholder="What needs to be done?"i]
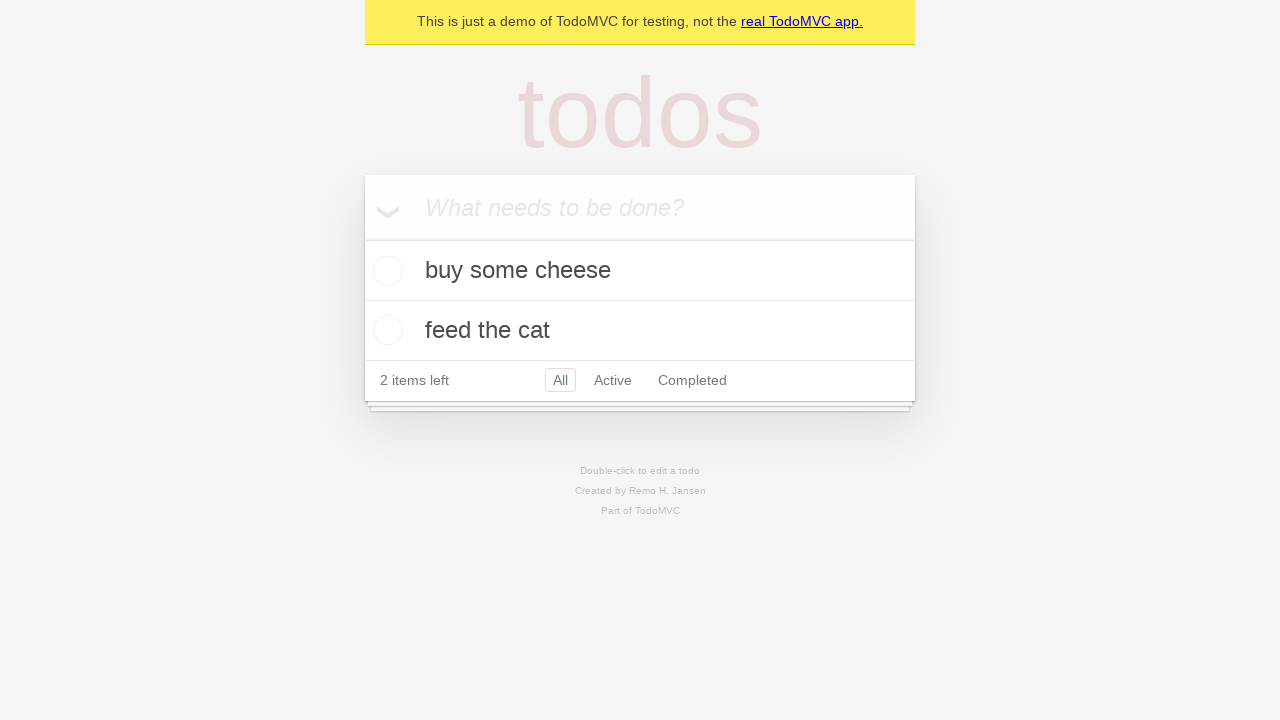

Filled todo input with 'book a doctors appointment' on internal:attr=[placeholder="What needs to be done?"i]
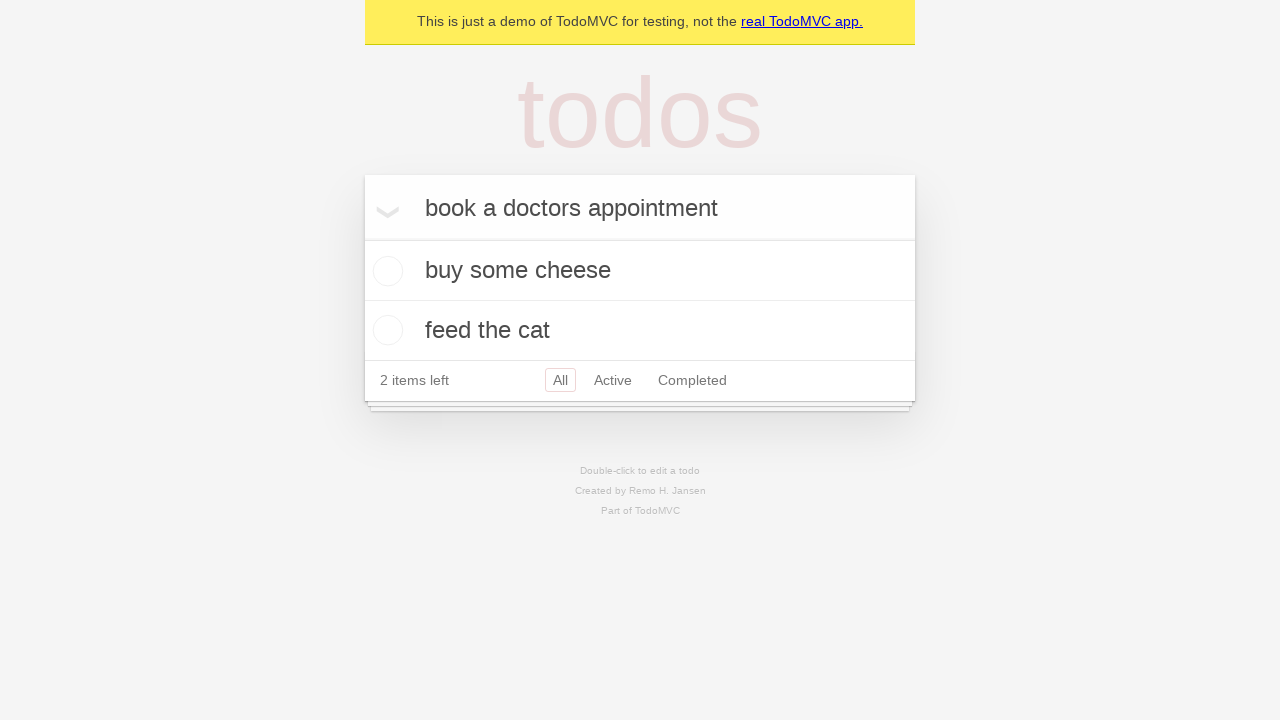

Pressed Enter to create third todo item on internal:attr=[placeholder="What needs to be done?"i]
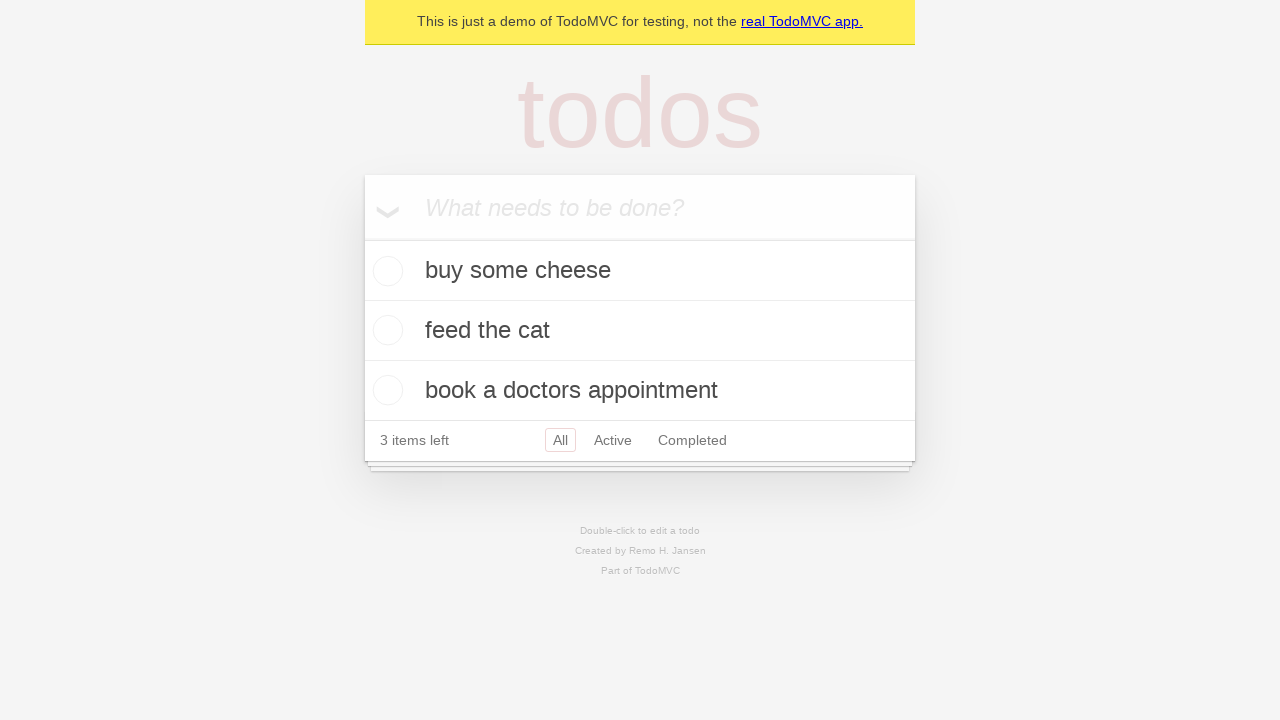

Checked the second todo item checkbox to mark it as completed at (385, 330) on internal:testid=[data-testid="todo-item"s] >> nth=1 >> internal:role=checkbox
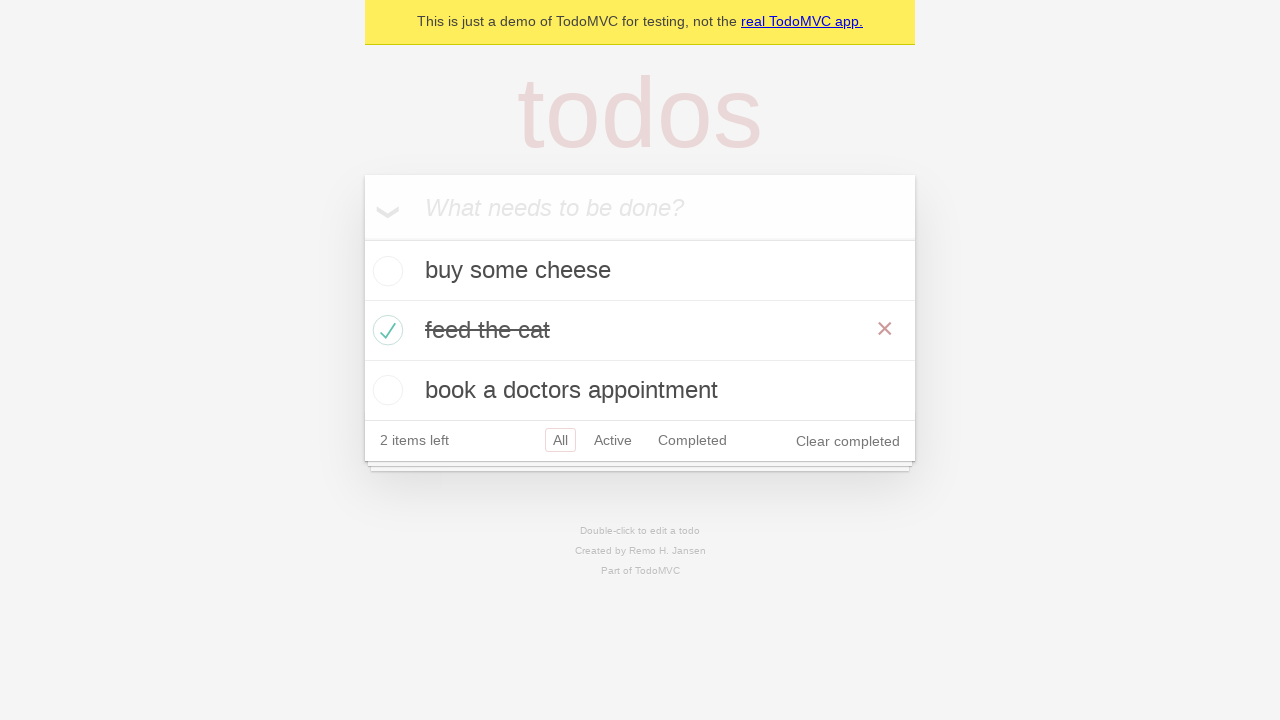

Clicked Active filter to display only active (non-completed) todo items at (613, 440) on internal:role=link[name="Active"i]
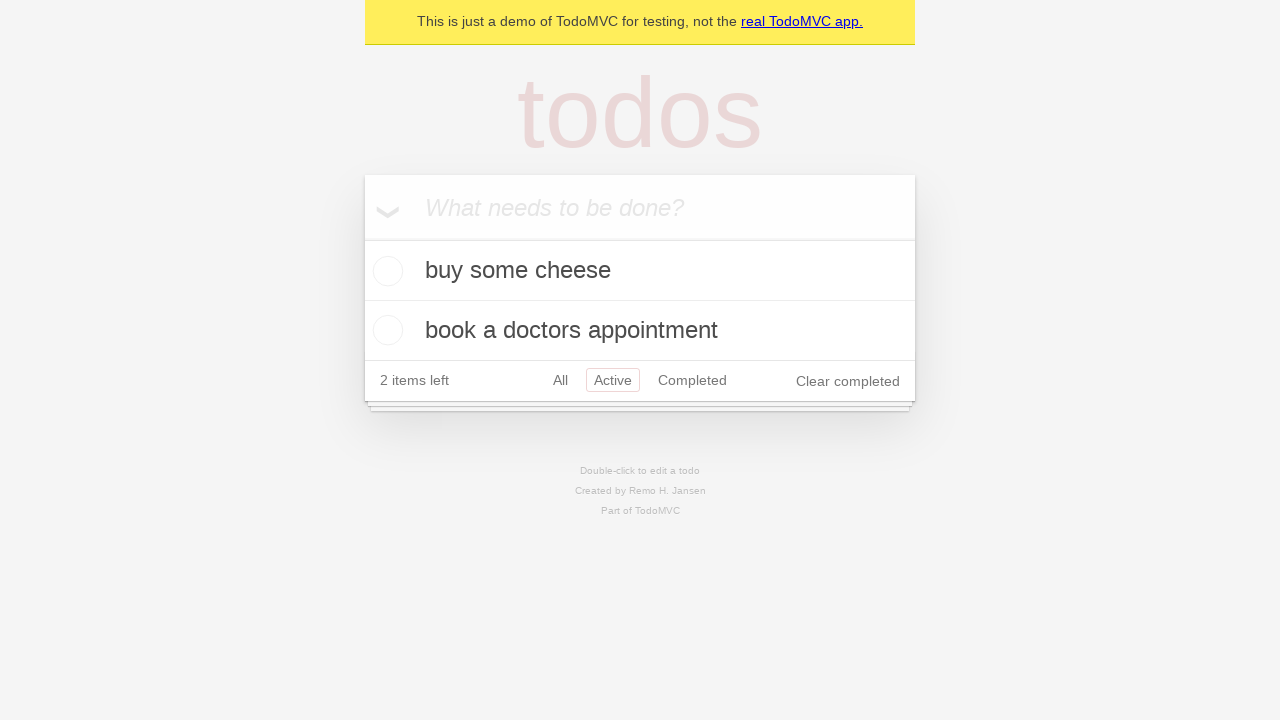

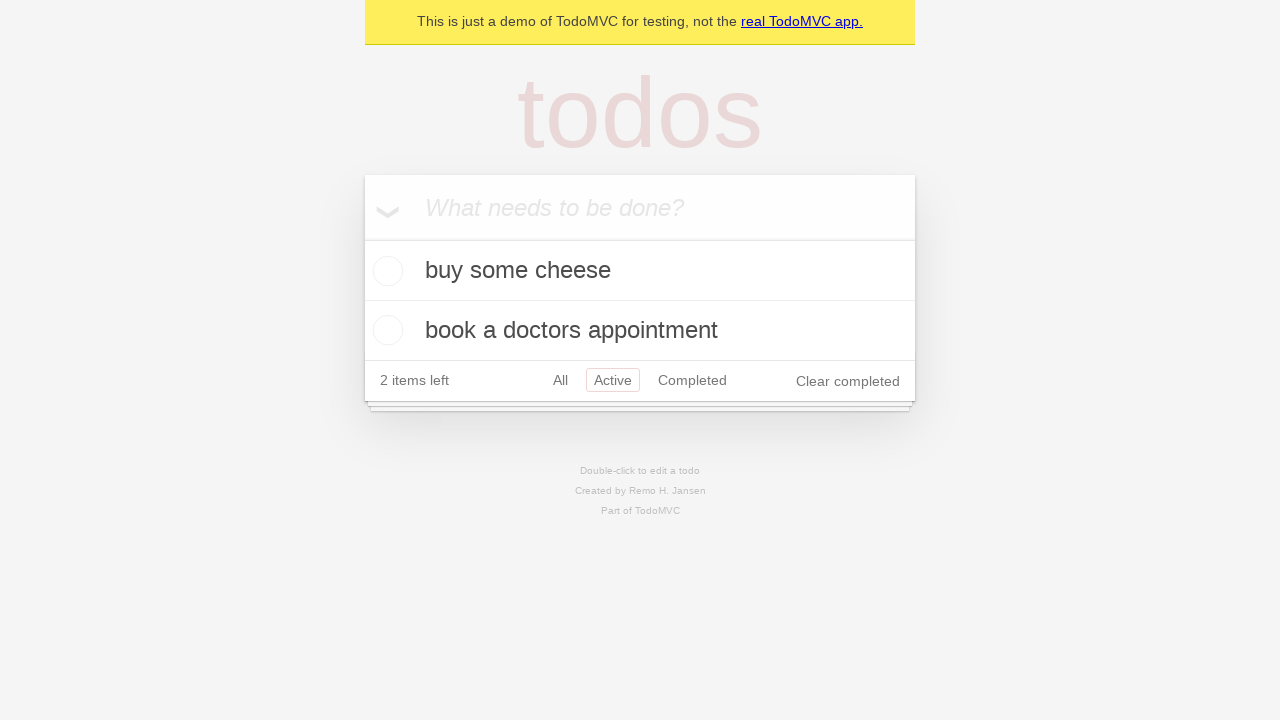